Tests JSON Formatter tool with medium JSON input containing nested arrays

Starting URL: https://cse210-fa24-group4.github.io/cse210-fa24-group4/

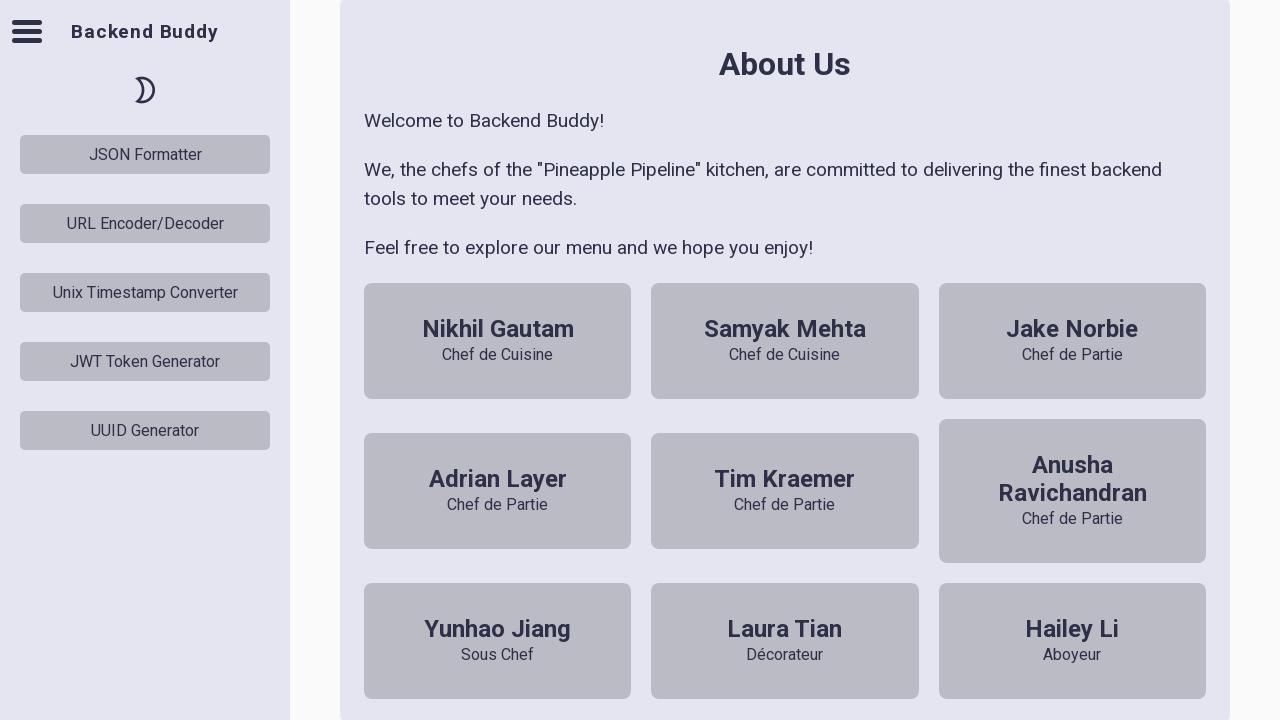

JSON Formatter button loaded
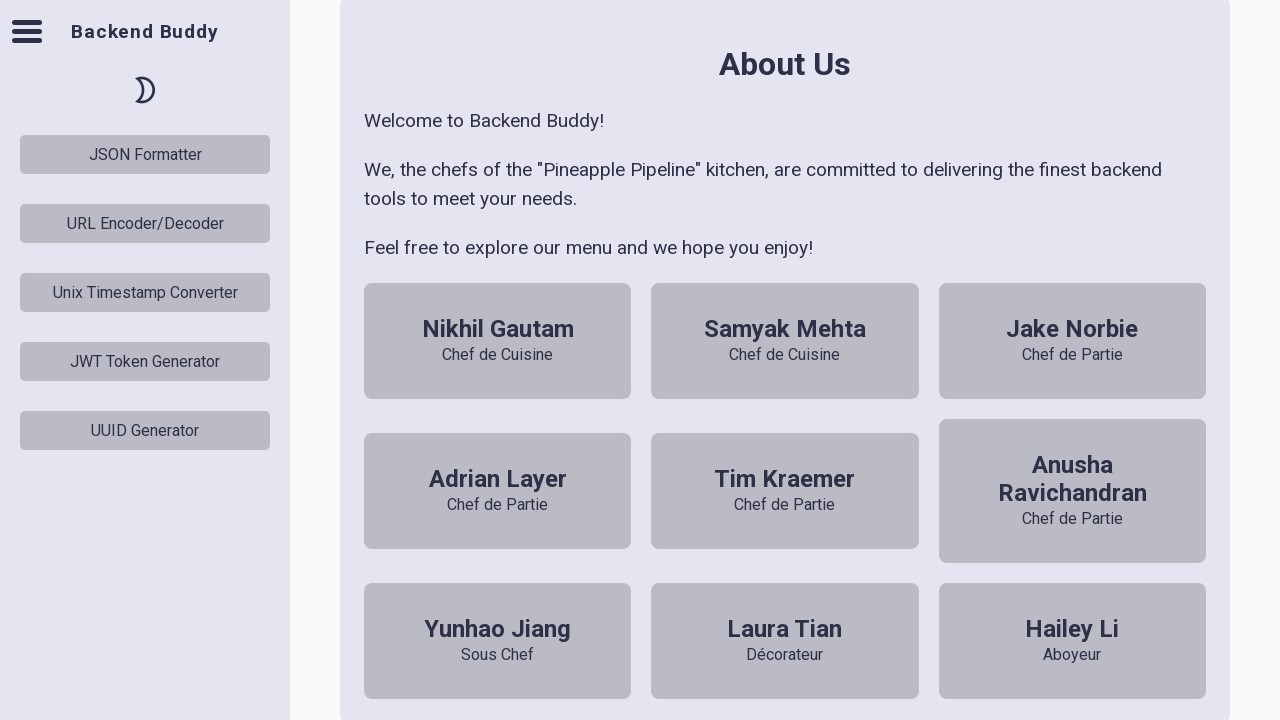

Clicked JSON Formatter button at (145, 154) on #json-formatter-button
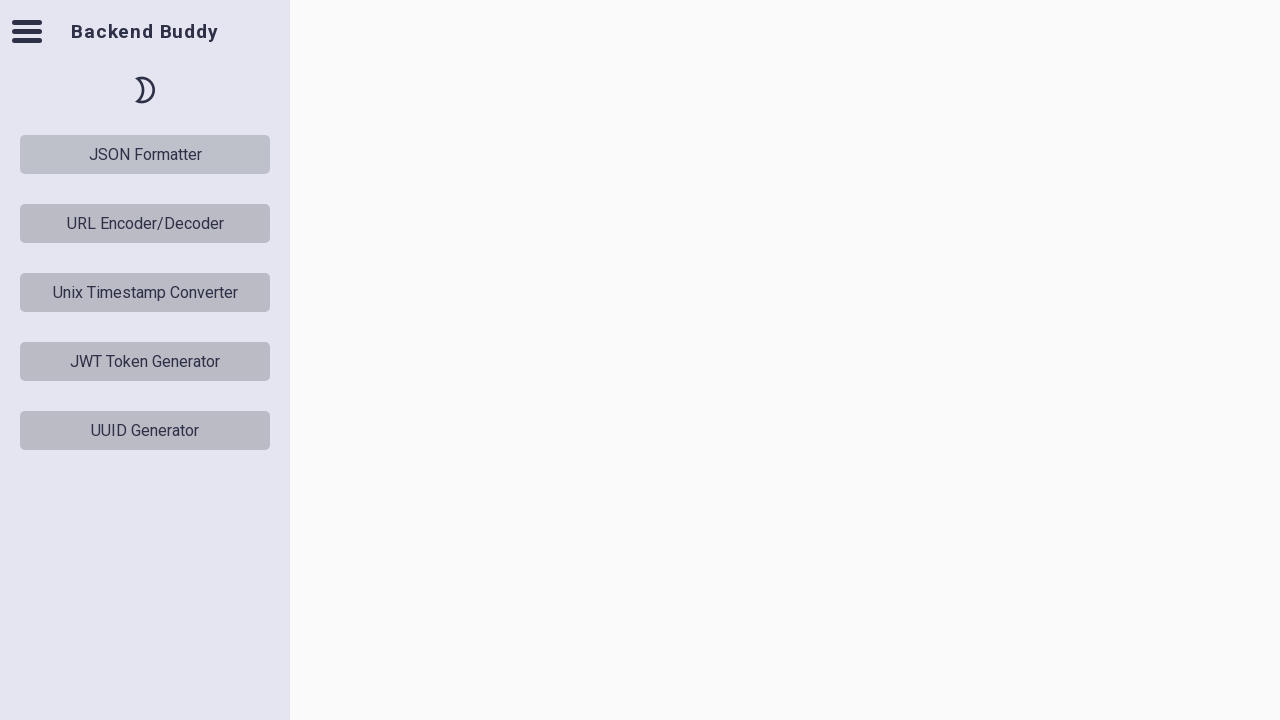

JSON Formatter tool rendered
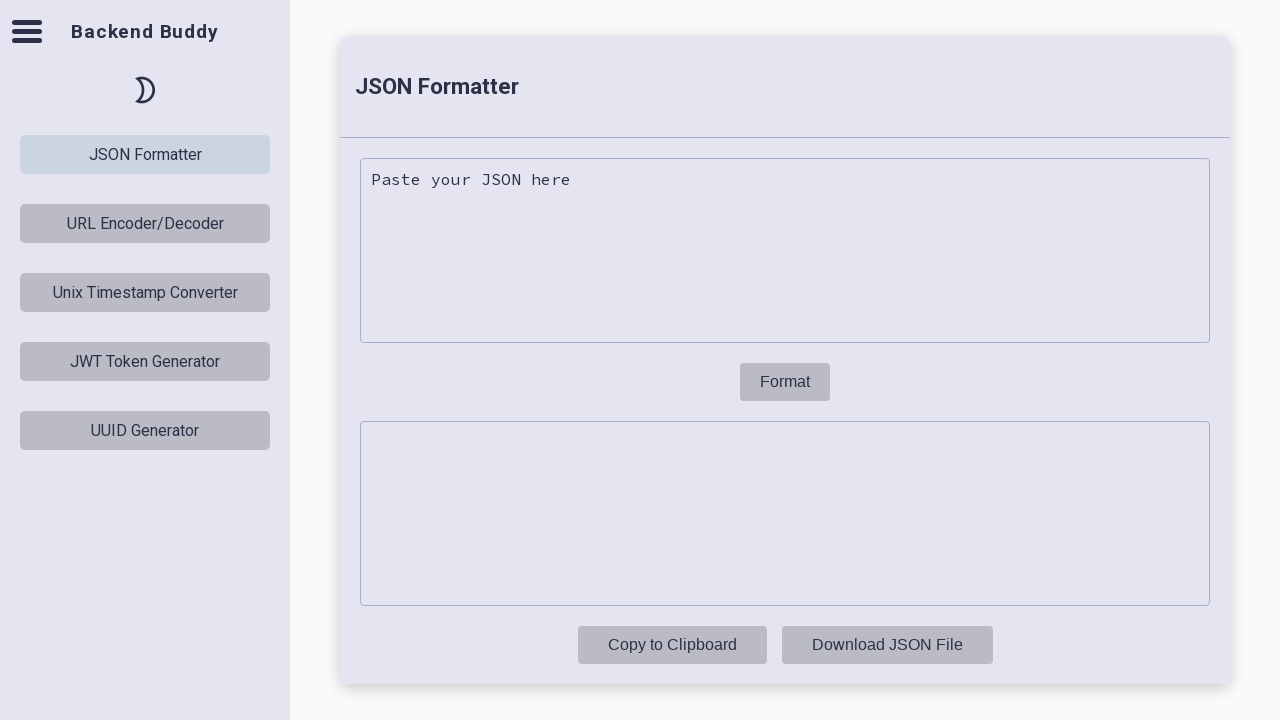

Filled input area with medium JSON containing nested arrays on json-formatter-tool .input-area
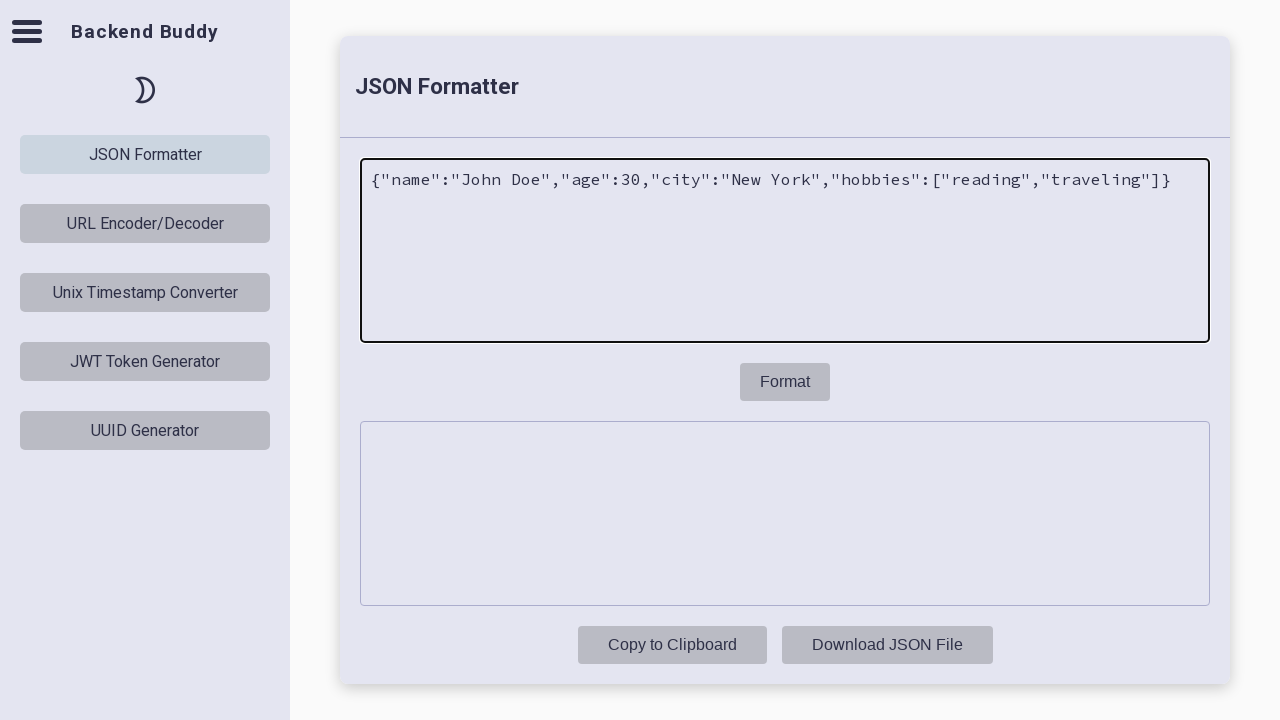

Clicked format button to format JSON at (785, 382) on json-formatter-tool .format-btn
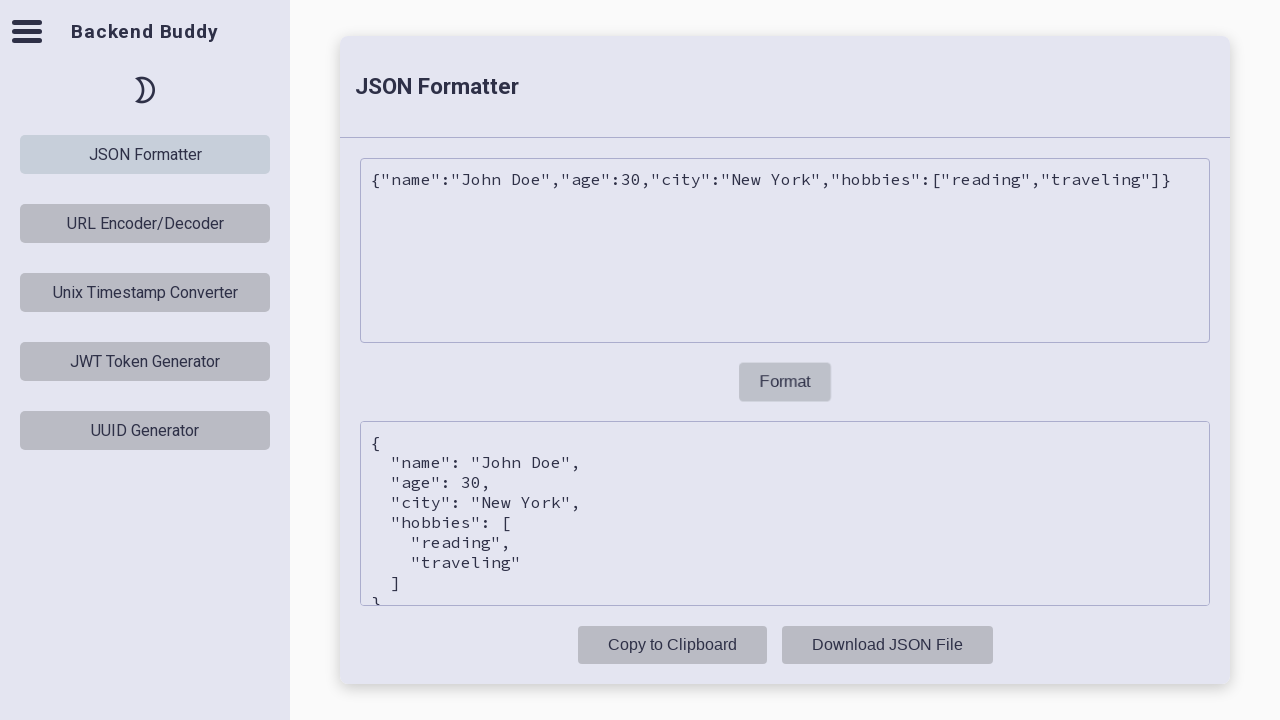

Waited for formatted output to populate
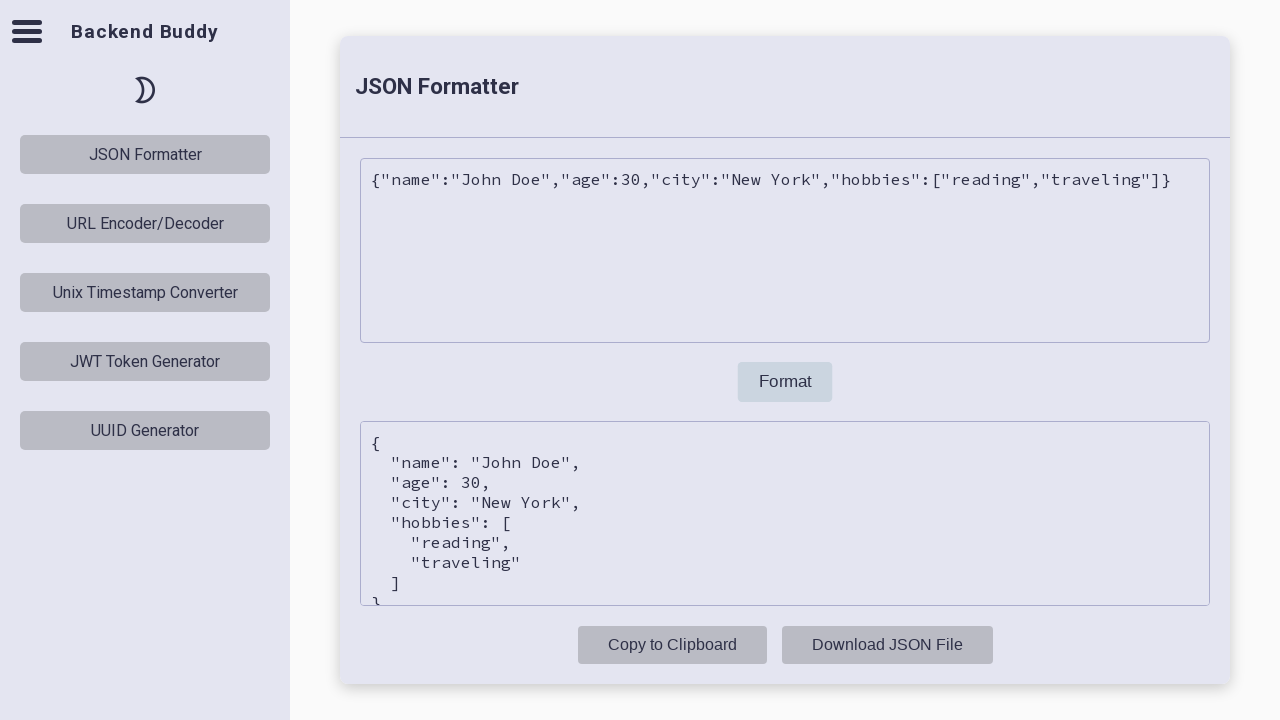

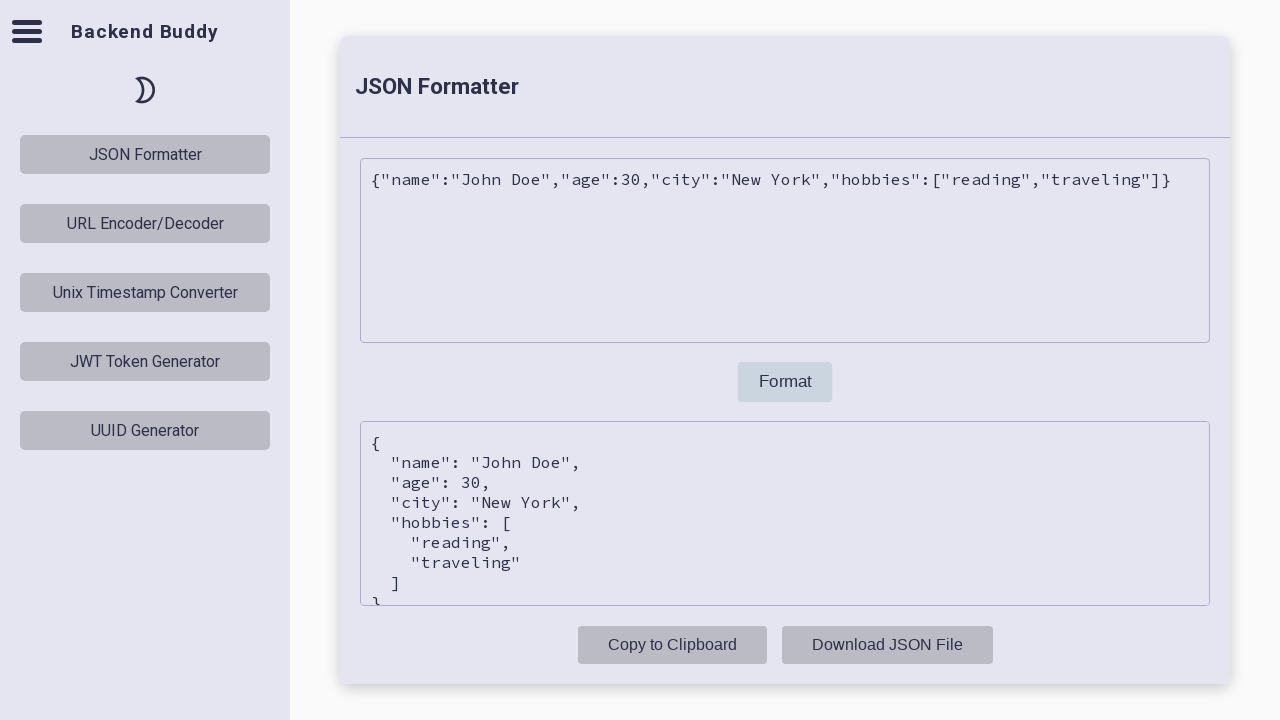